Tests radio button interactions on W3Schools tryit page by clicking various radio buttons within an iframe (selecting HTML as favorite language, selecting different age ranges) and submitting the form.

Starting URL: https://www.w3schools.com/tags/tryit.asp?filename=tryhtml5_input_type_radio

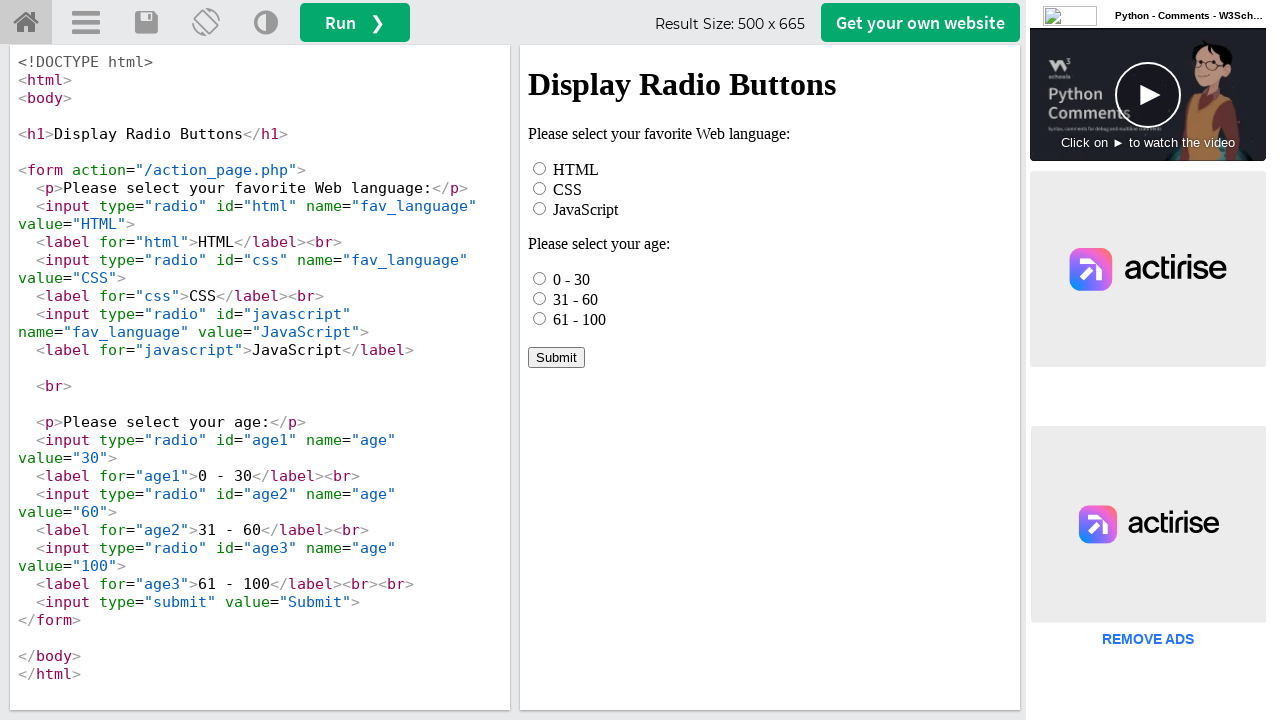

Clicked HTML radio button in iframe at (540, 168) on iframe[name="iframeResult"] >> internal:control=enter-frame >> #html
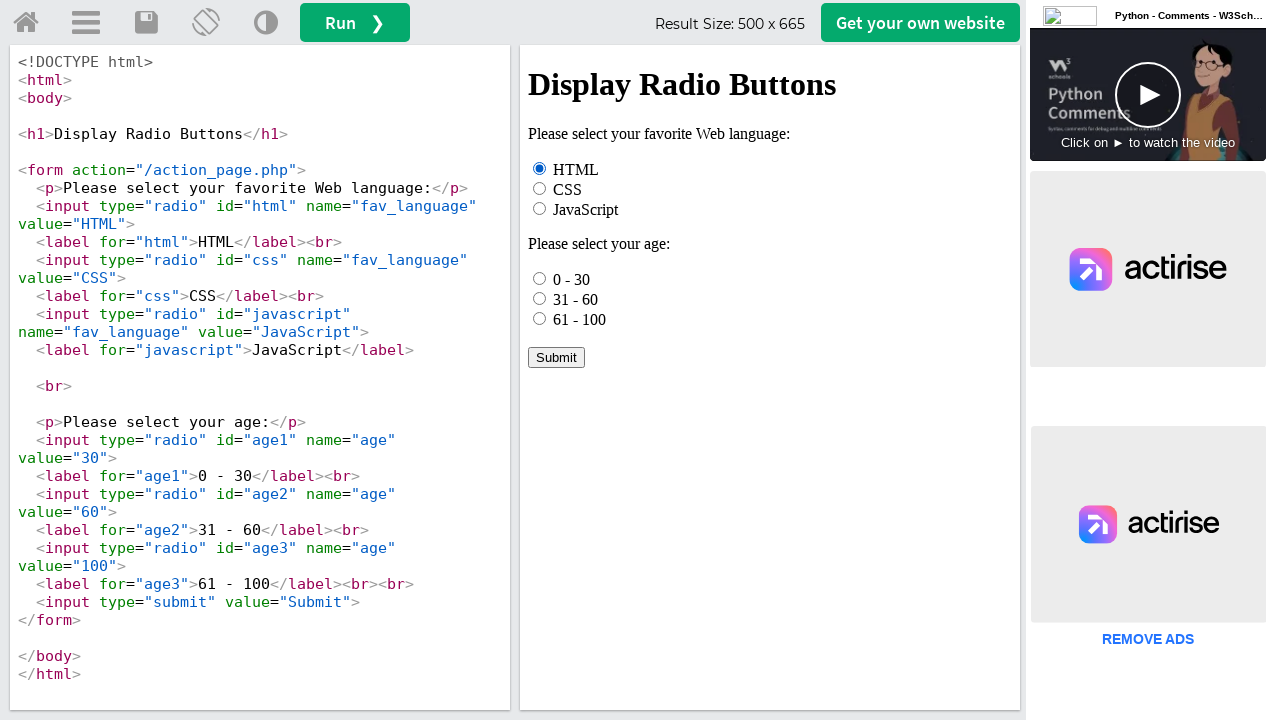

Checked first age radio button (0 - 30) at (540, 278) on iframe[name="iframeResult"] >> internal:control=enter-frame >> input[name="age"]
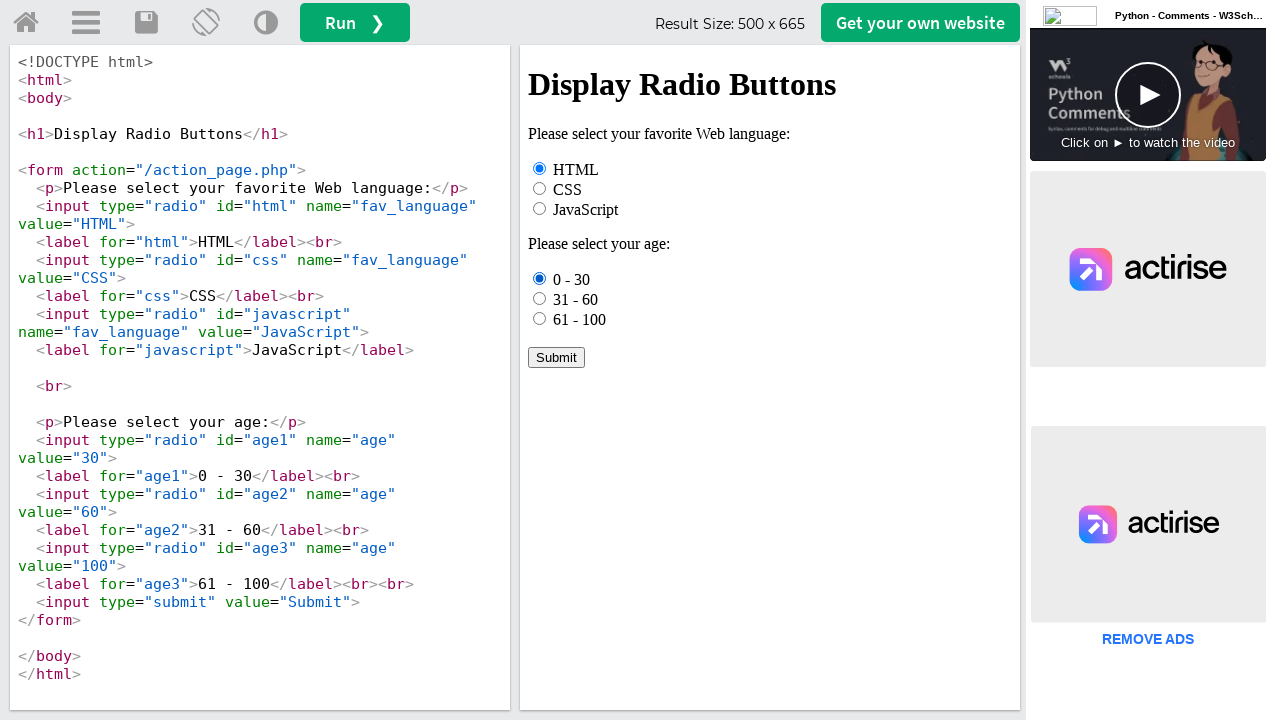

Clicked third age radio button (61 - 100) at (540, 318) on iframe[name="iframeResult"] >> internal:control=enter-frame >> input[name="age"]
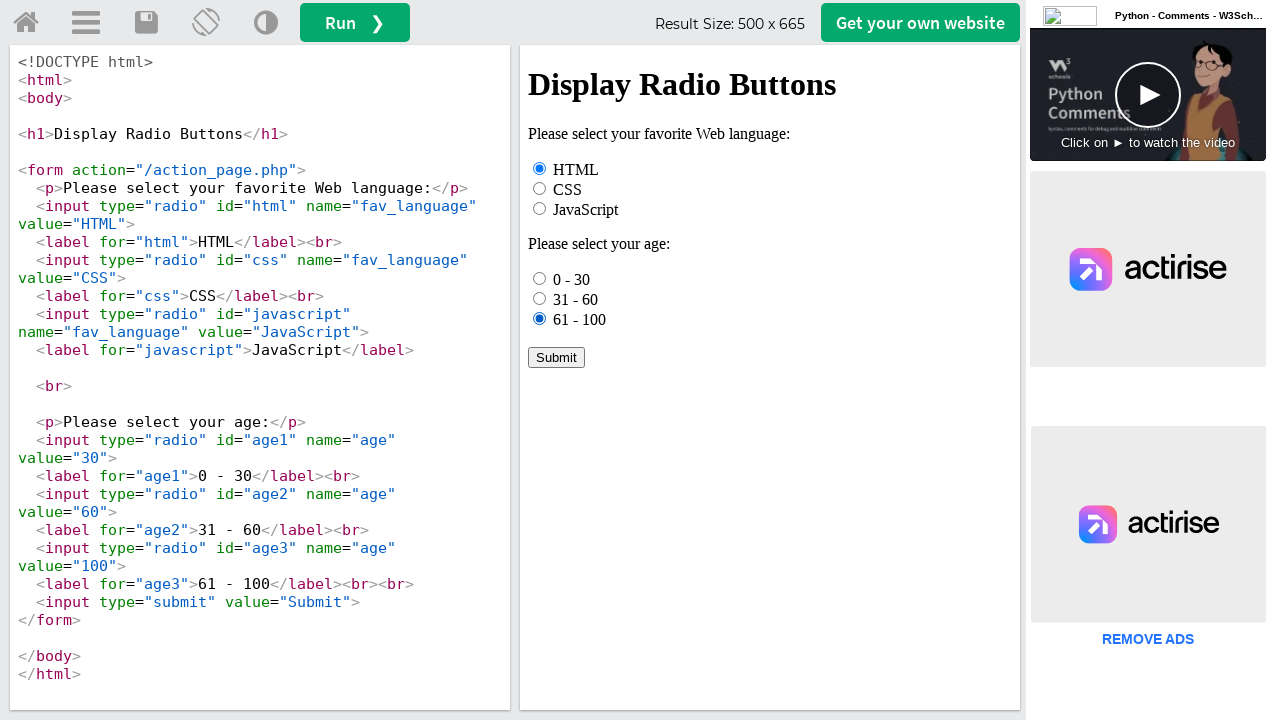

Clicked age radio button by label text (31 - 60) at (576, 299) on iframe[name="iframeResult"] >> internal:control=enter-frame >> text=31 - 60
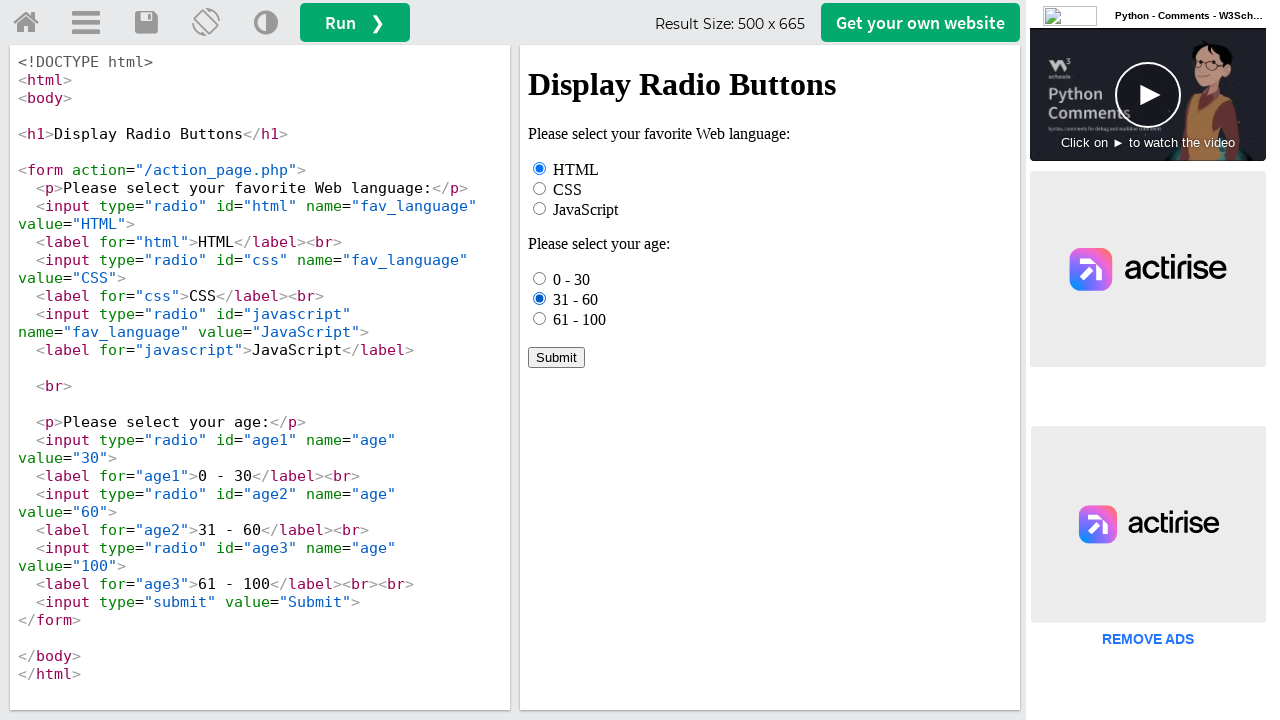

Clicked Submit button to submit form at (556, 357) on iframe[name="iframeResult"] >> internal:control=enter-frame >> text=Submit
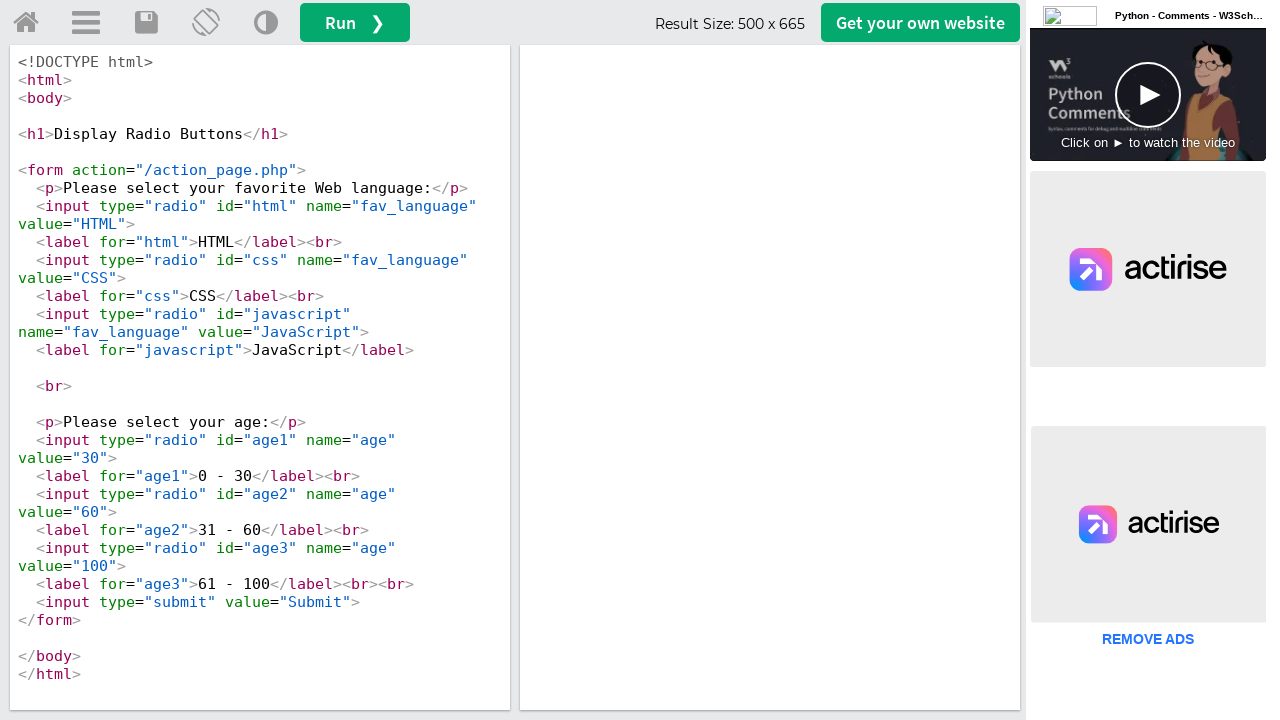

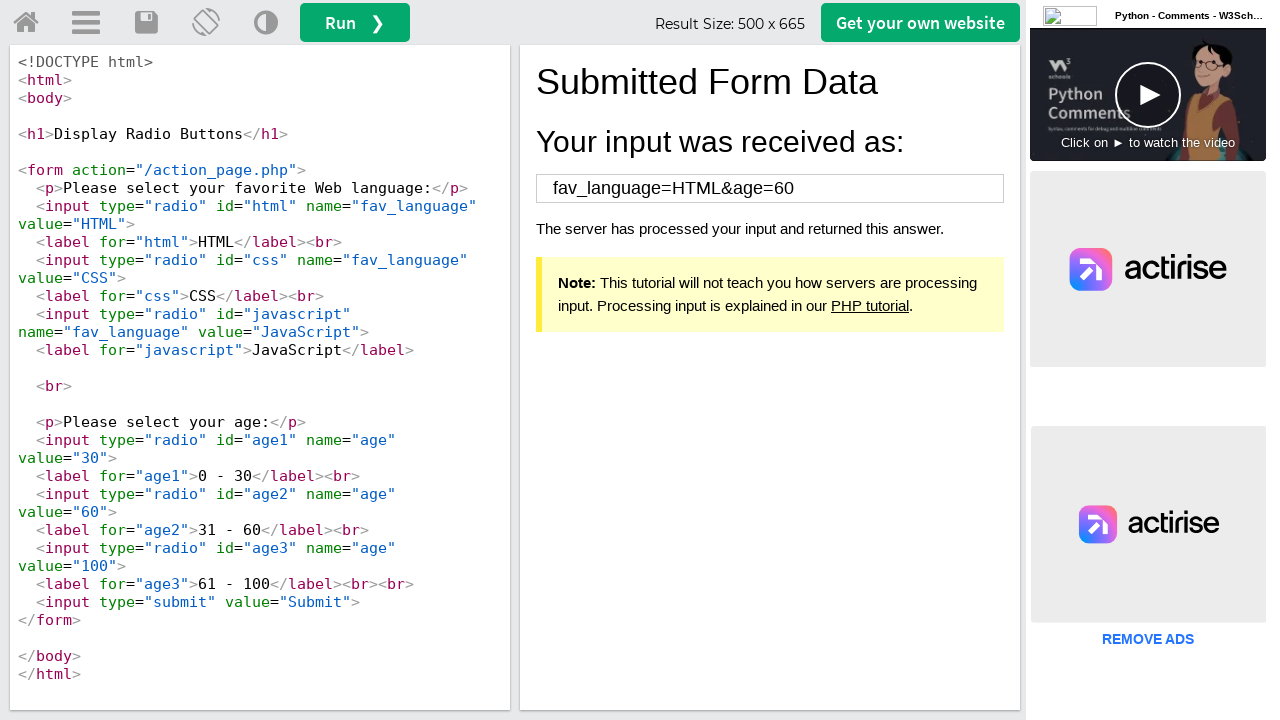